Tests integer division with equal large numbers to verify result is one

Starting URL: https://gerabarud.github.io/is3-calculadora/

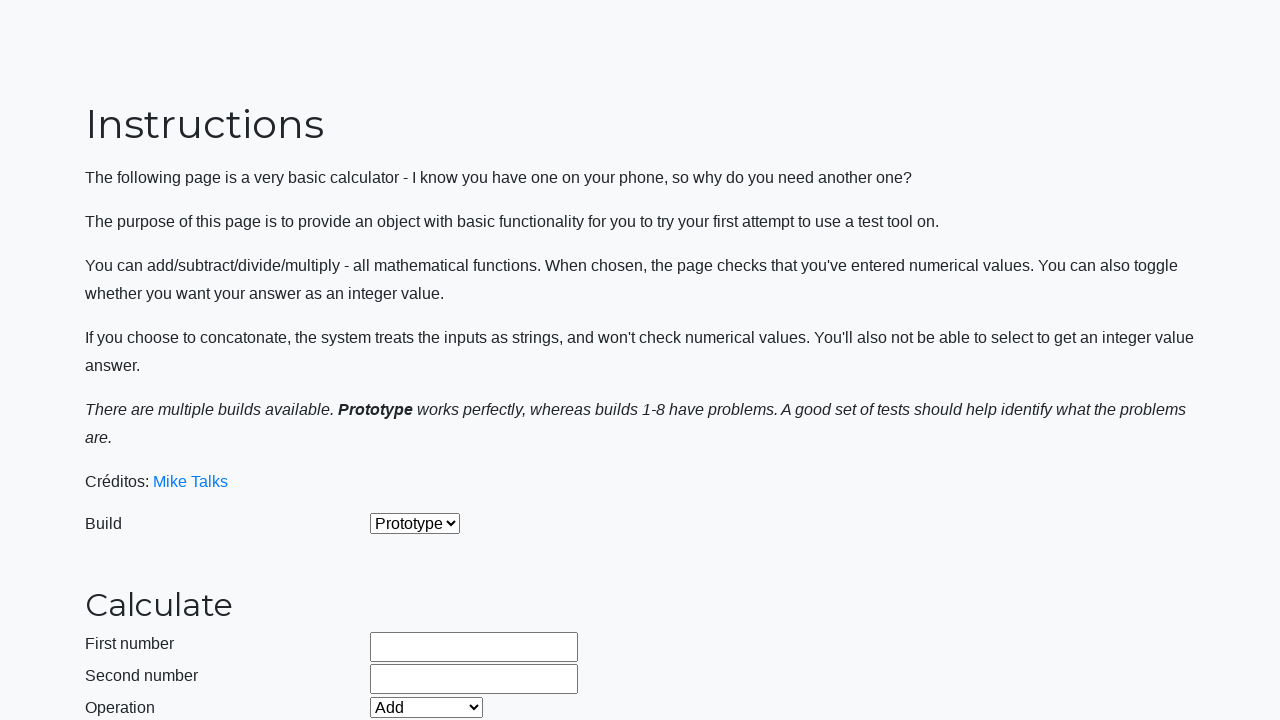

Located integer mode button
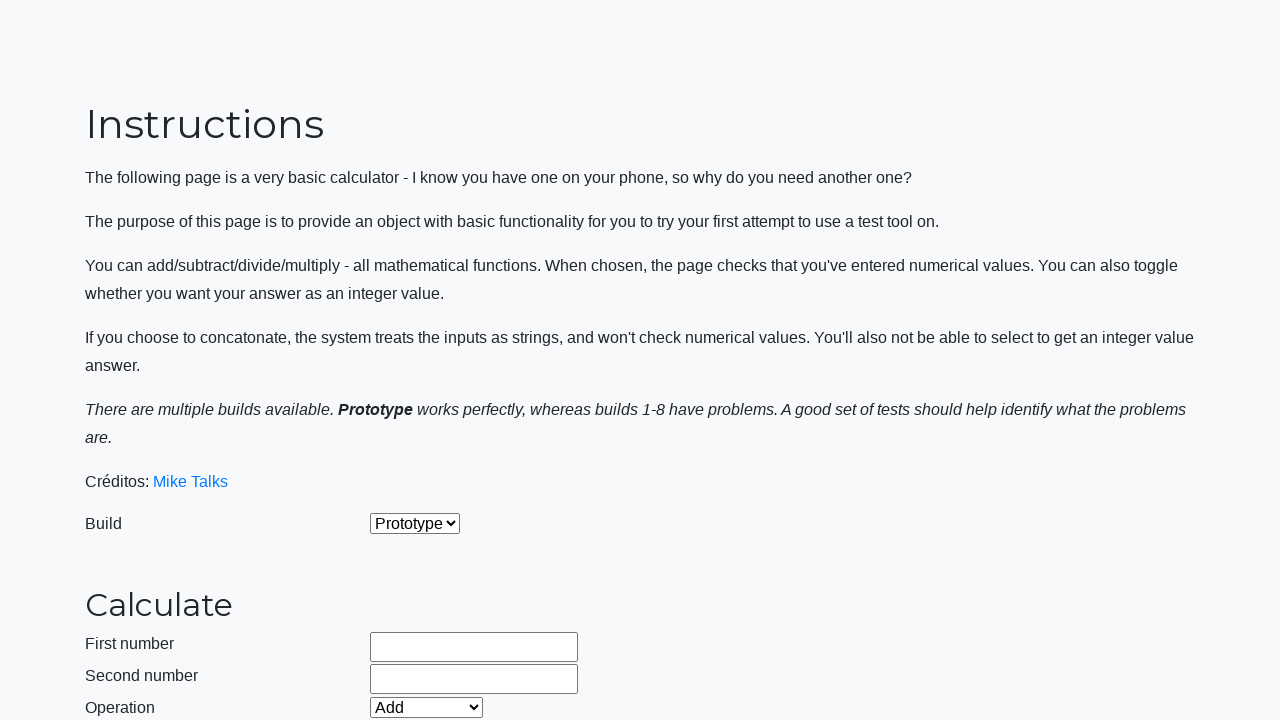

Clicked integer mode button to enable integer division at (376, 528) on #integerSelect
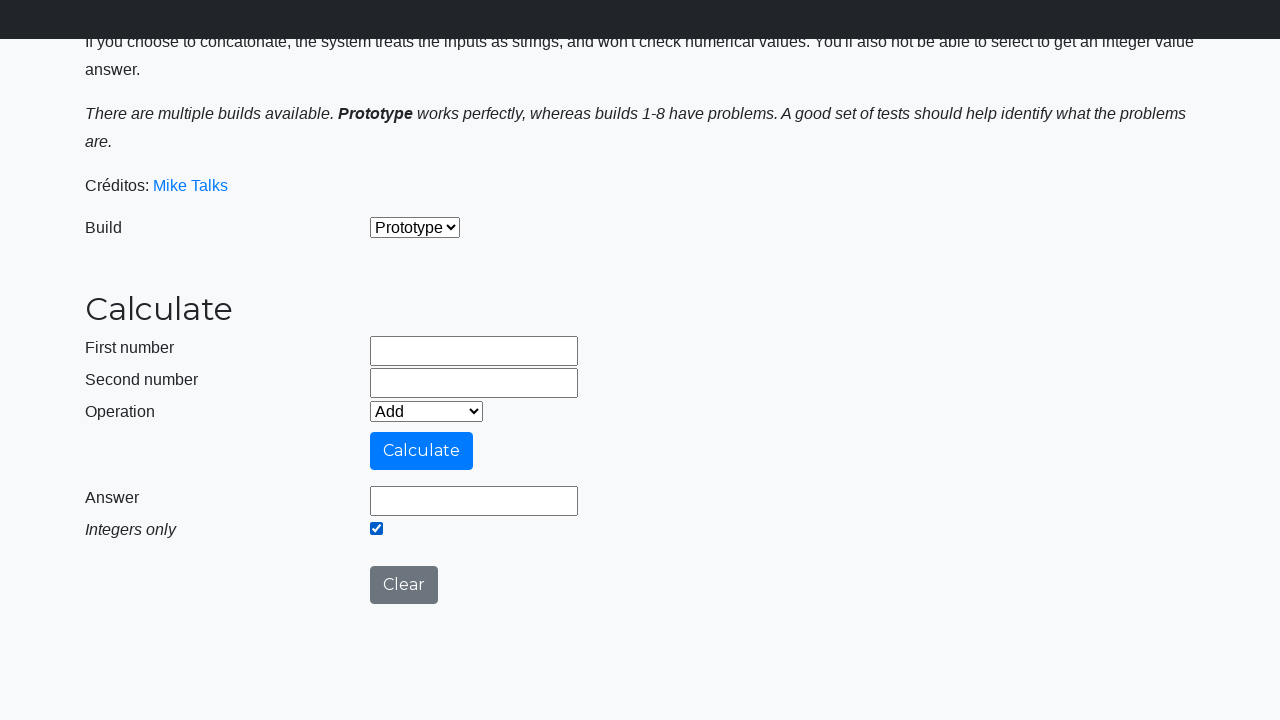

Selected Divide operation from dropdown on #selectOperationDropdown
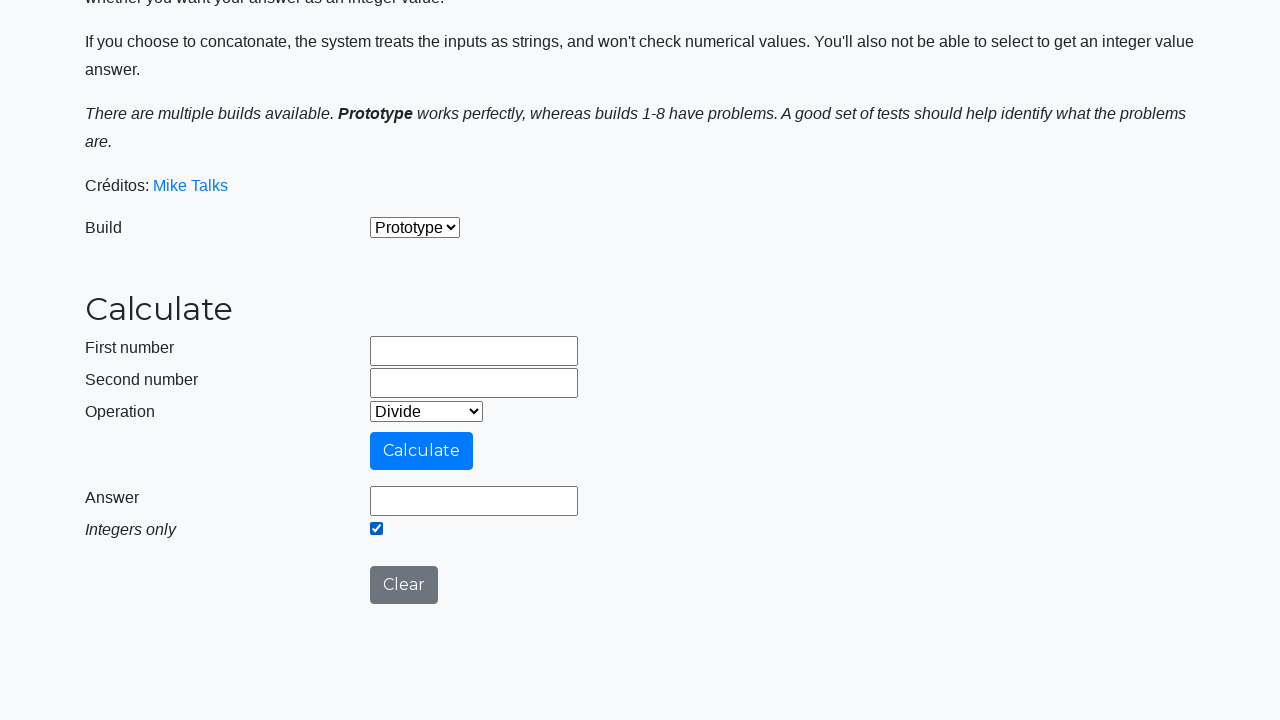

Filled first operand field with 9999999999 on #number1Field
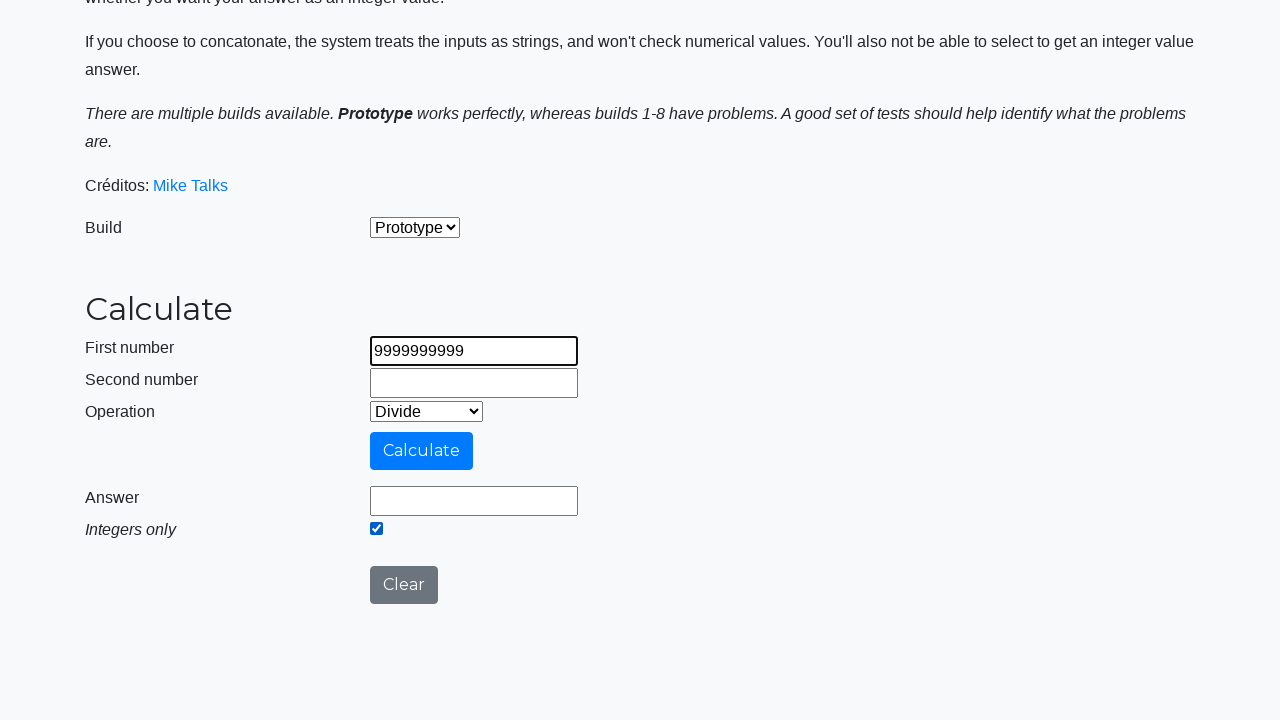

Filled second operand field with 9999999999 on #number2Field
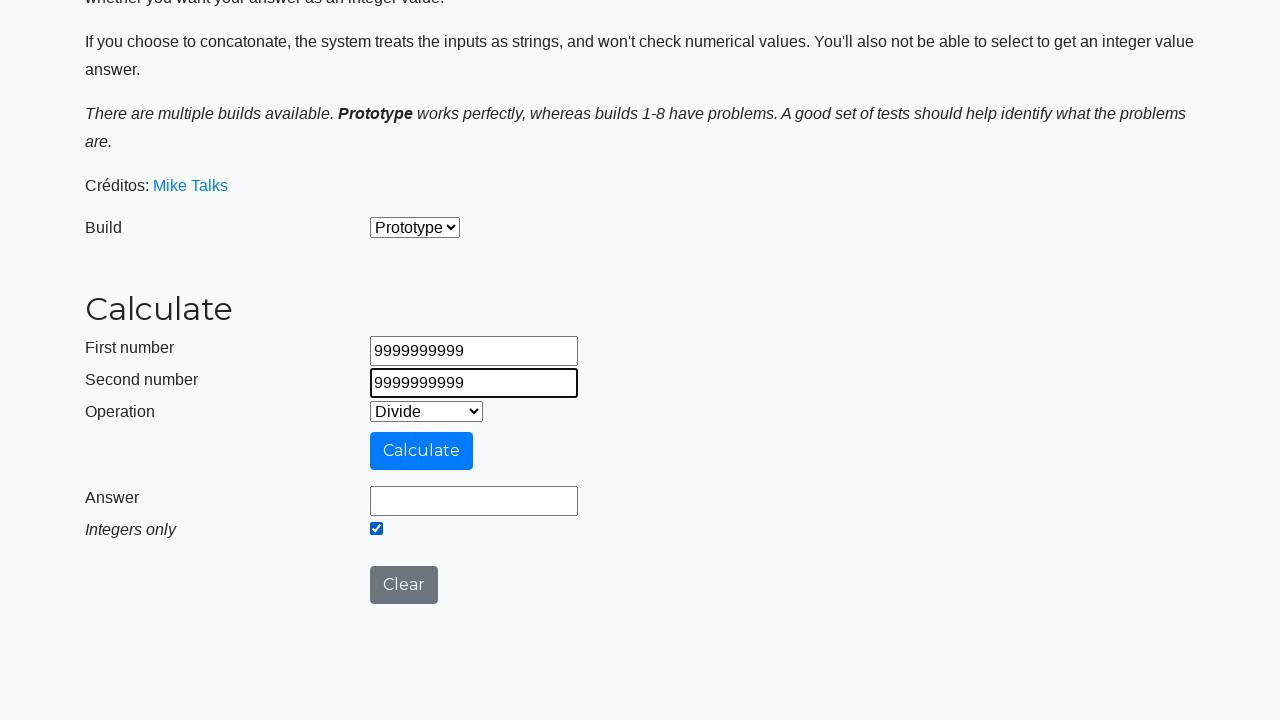

Clicked calculate button to perform integer division at (422, 451) on #calculateButton
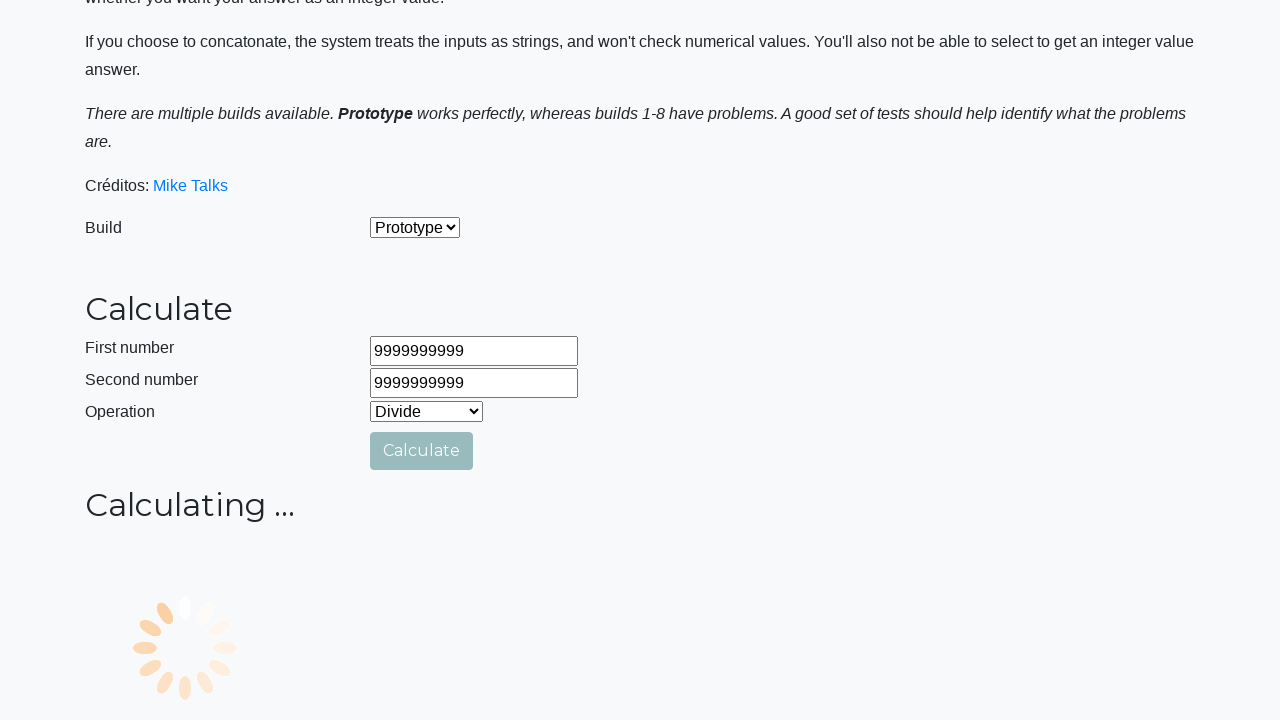

Waited for calculation result - dividing equal large numbers should yield 1
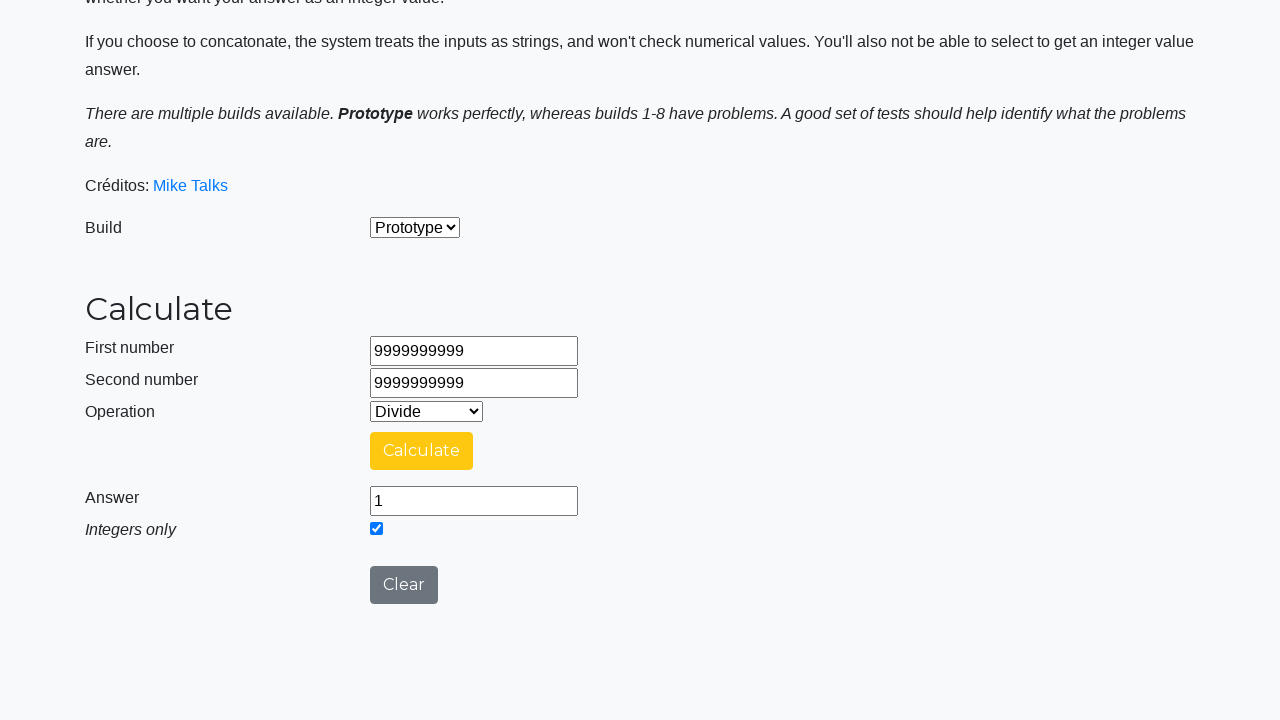

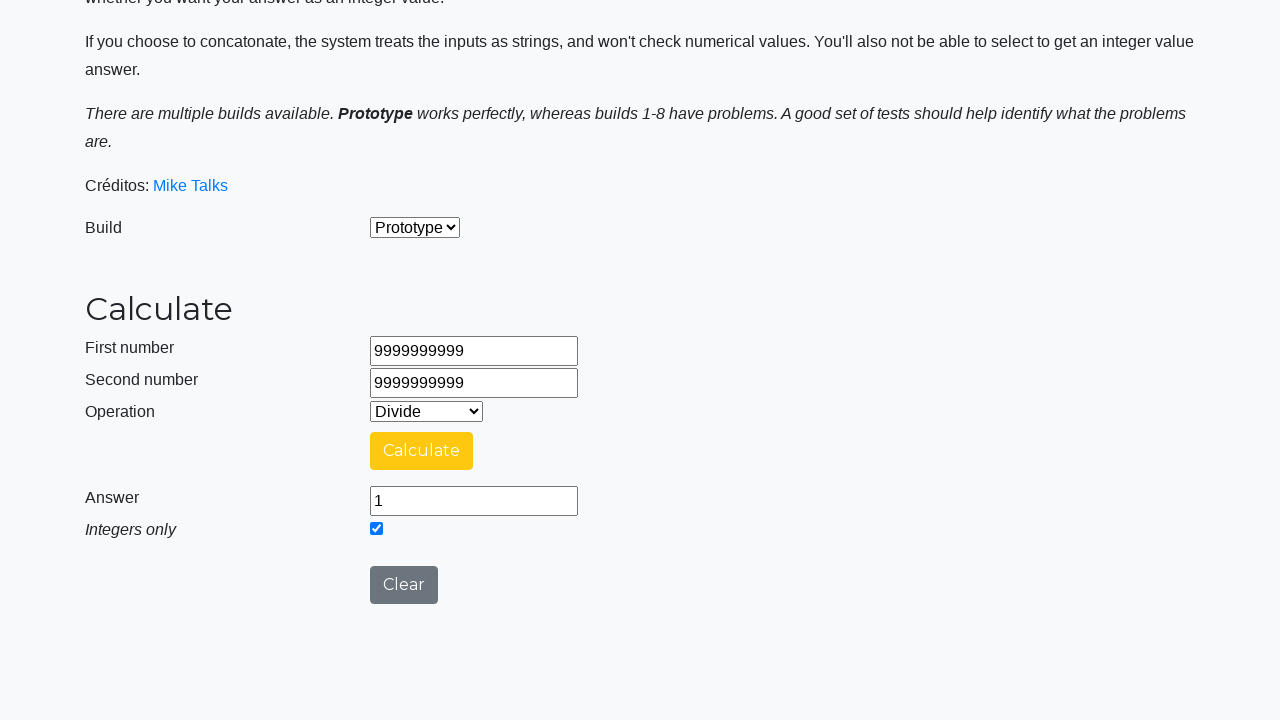